Tests user registration form by filling in all required fields including name, email, phone, occupation, gender, password and submitting the registration

Starting URL: https://rahulshettyacademy.com/client/

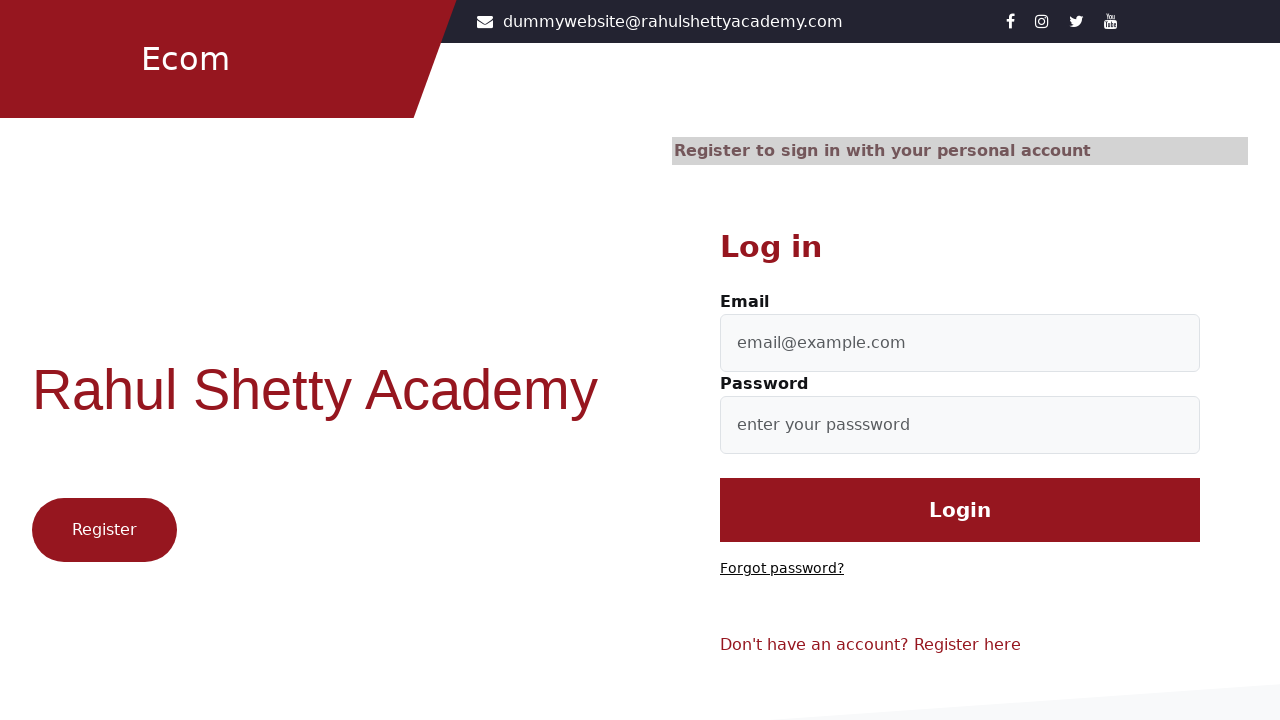

Clicked register button to navigate to registration form at (104, 530) on .btn1
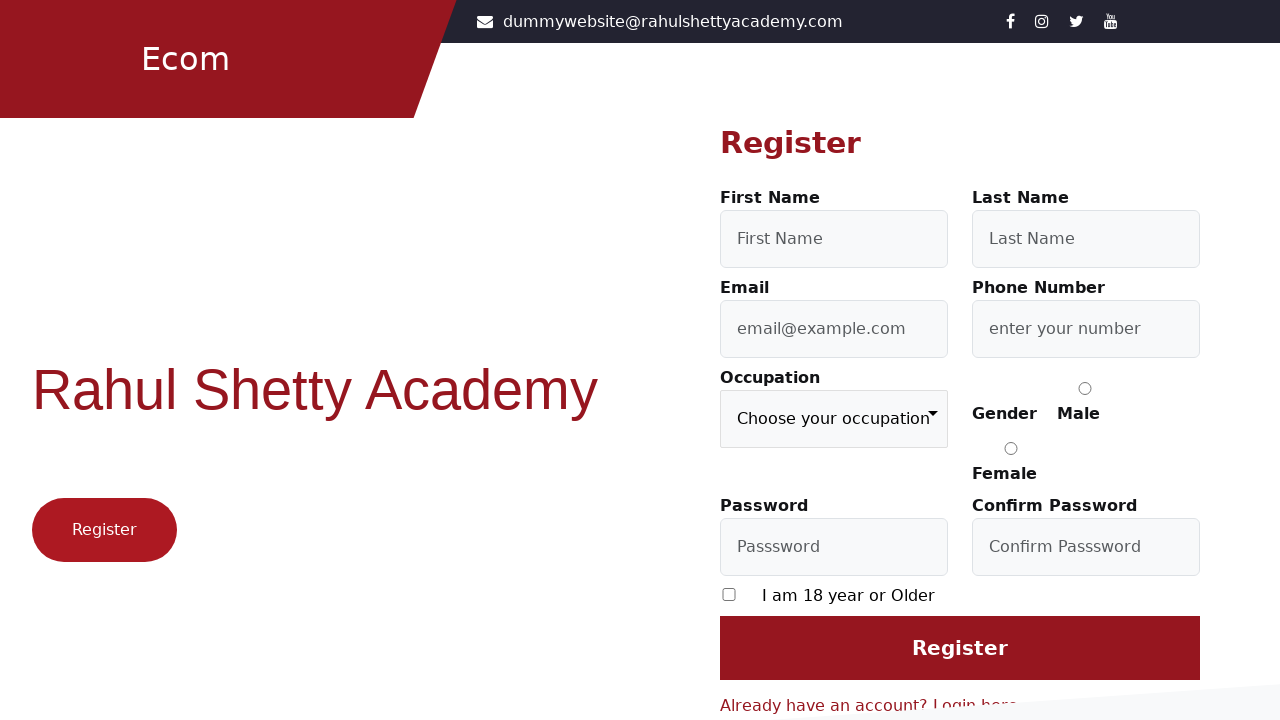

Filled in first name as 'Bobo' on #firstName
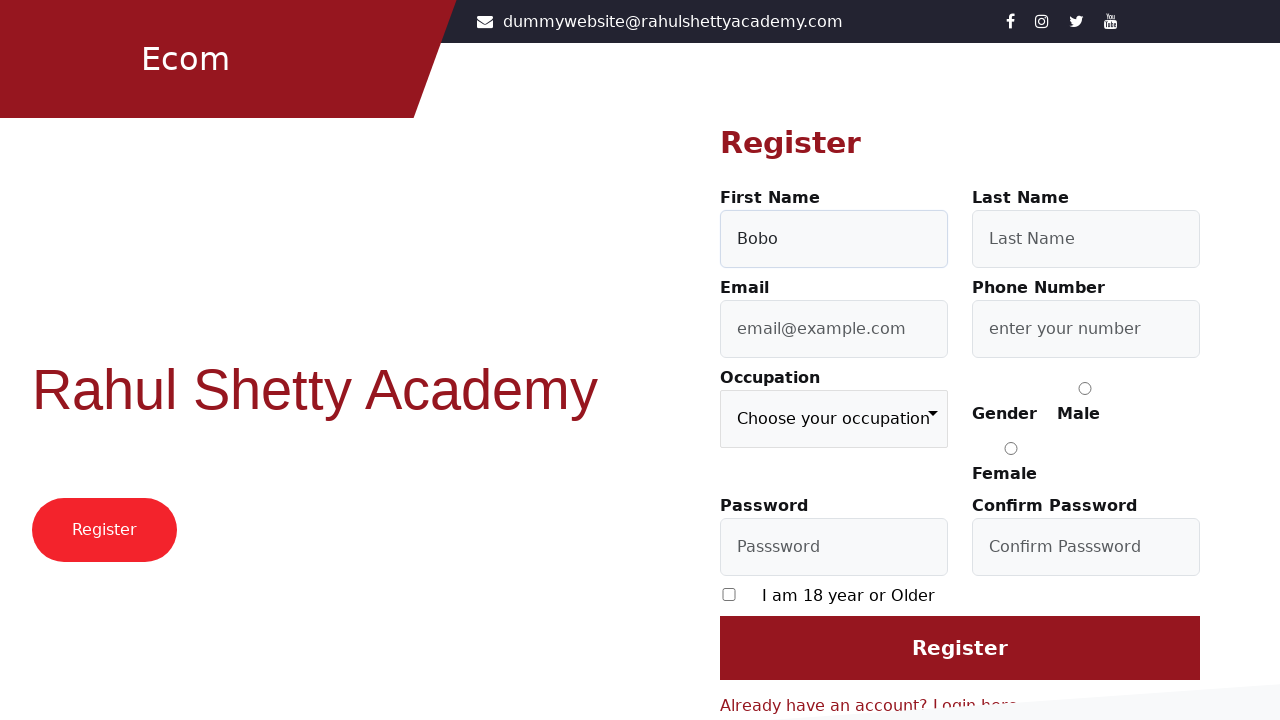

Filled in last name as 'Biswas' on #lastName
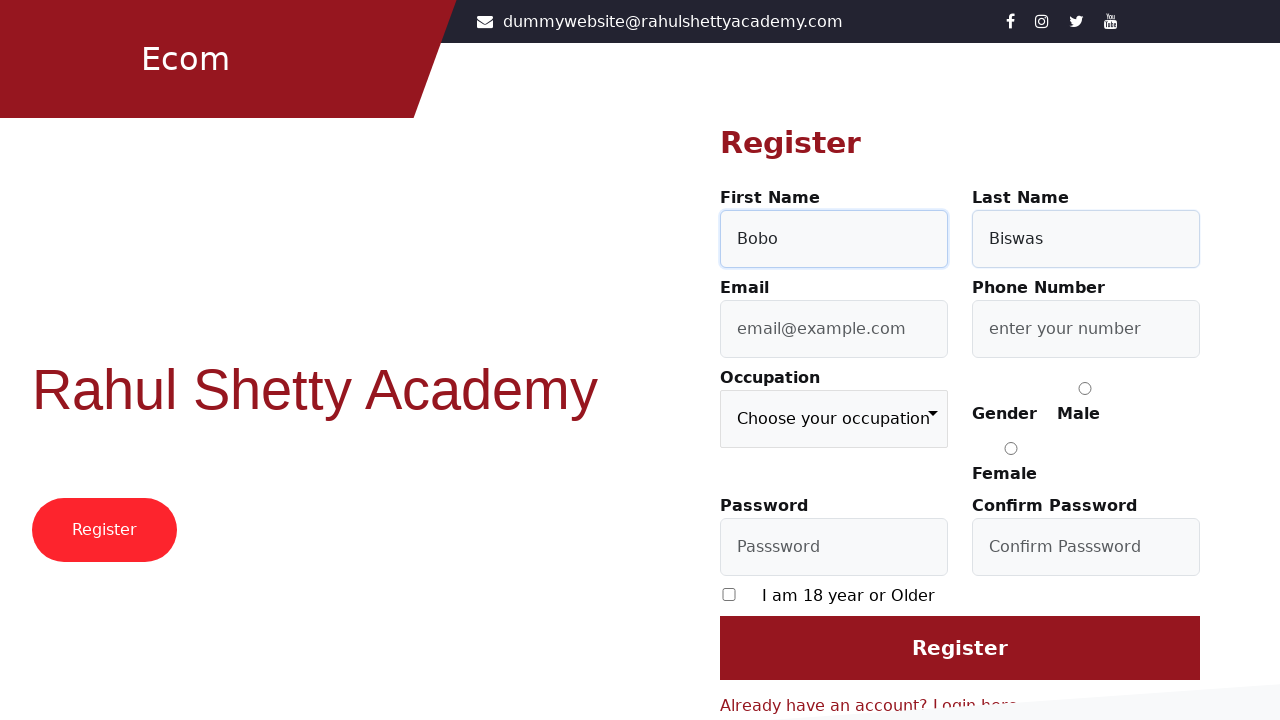

Filled in email address as 'testuser456@example.com' on #userEmail
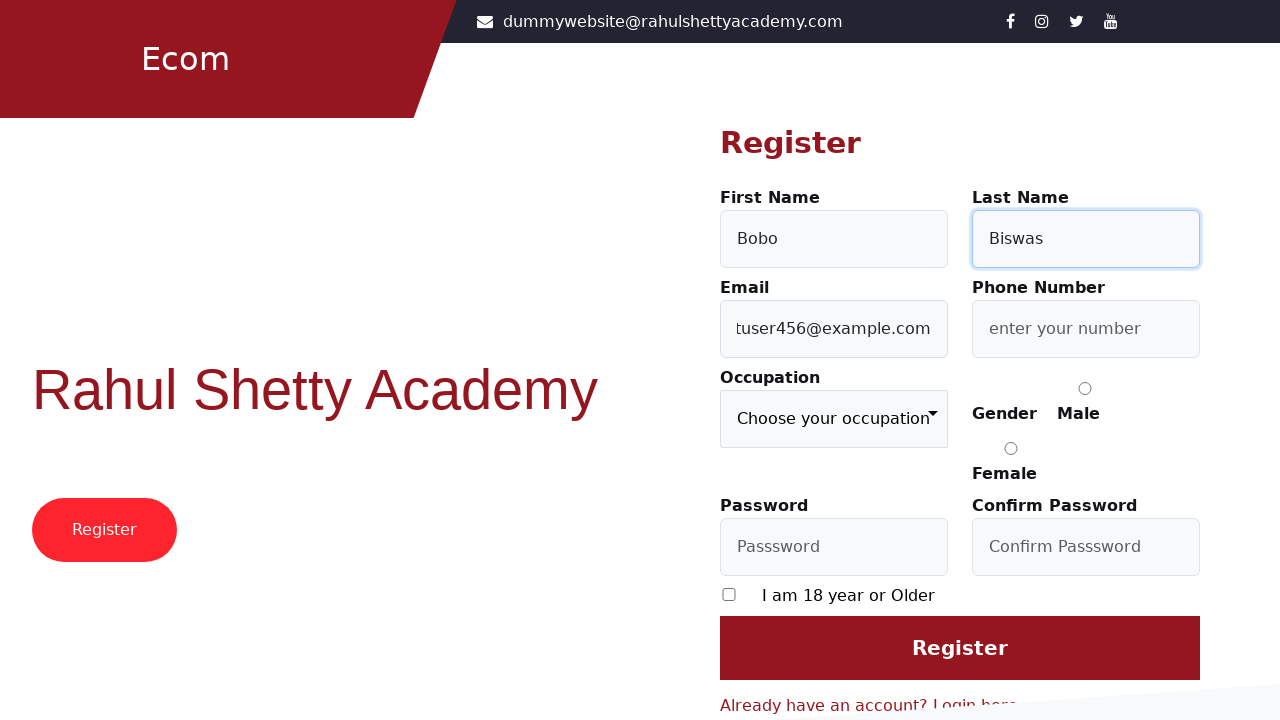

Filled in phone number as '9876543210' on #userMobile
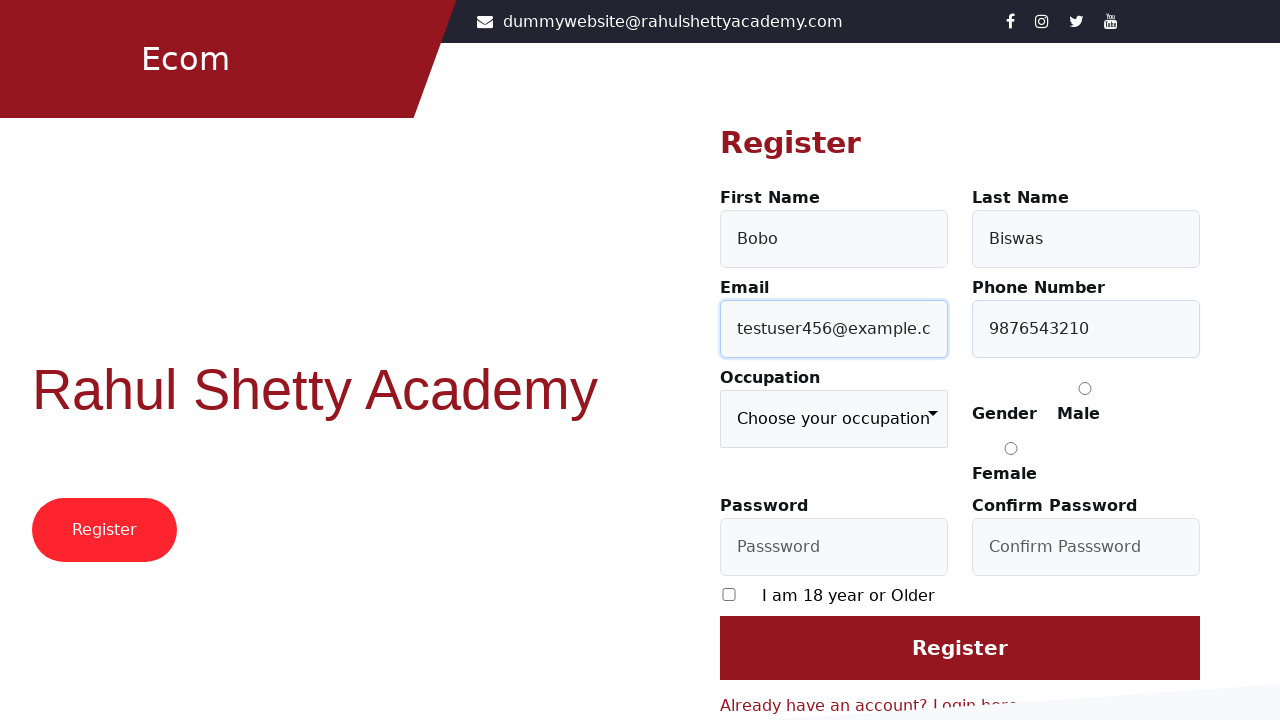

Selected 'Engineer' from occupation dropdown on body > app-root > app-register > div.banner > section:nth-child(2) > div > div.l
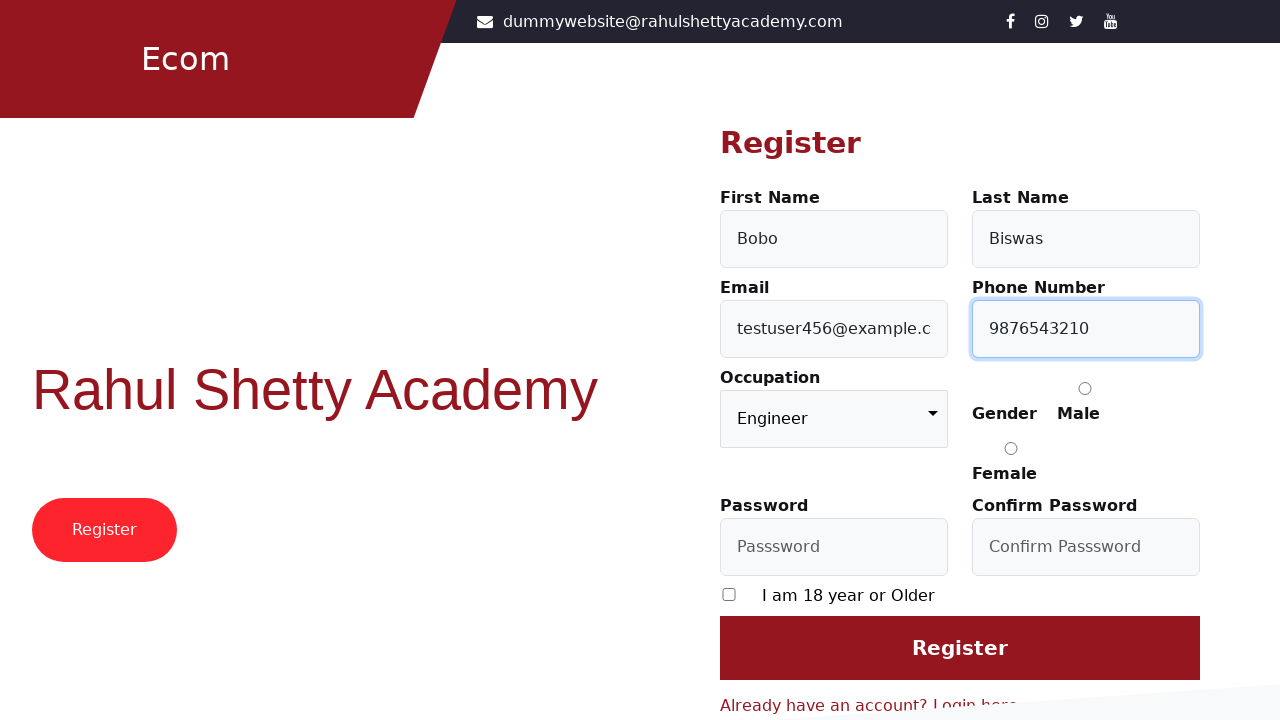

Selected 'Male' gender option at (1085, 388) on input[value='Male']
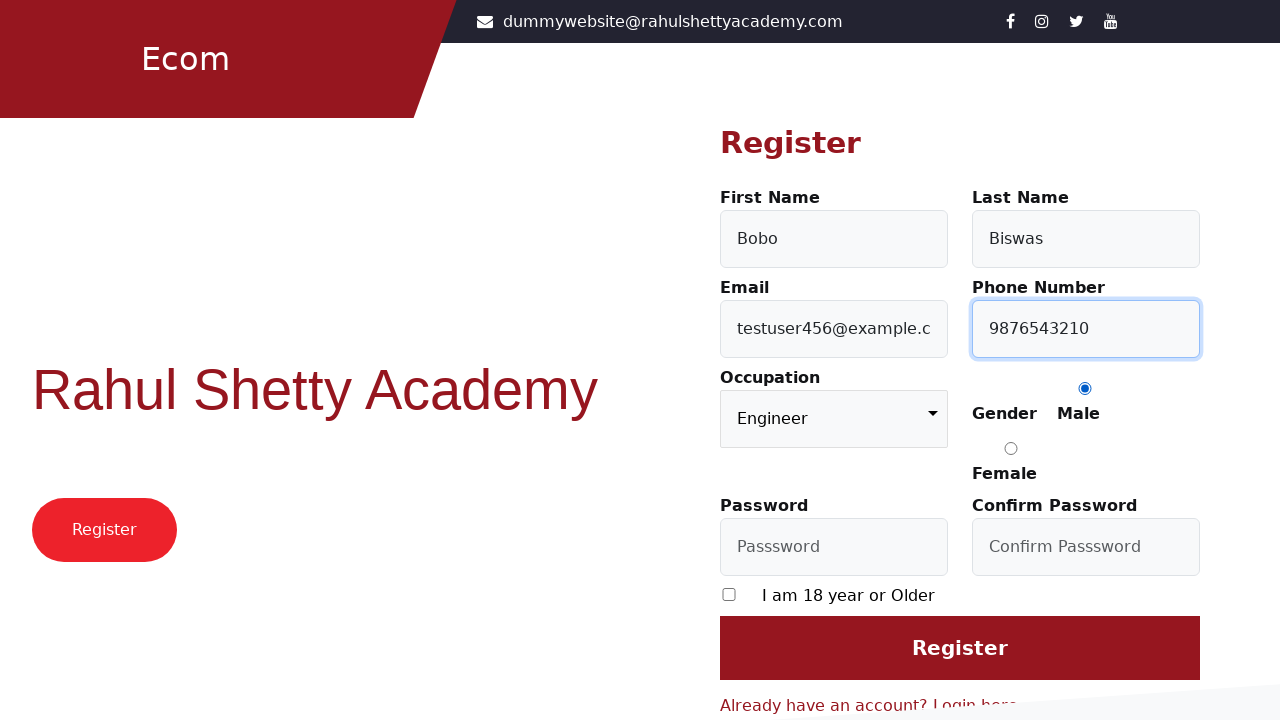

Filled in password as 'TestPass123456' on #userPassword
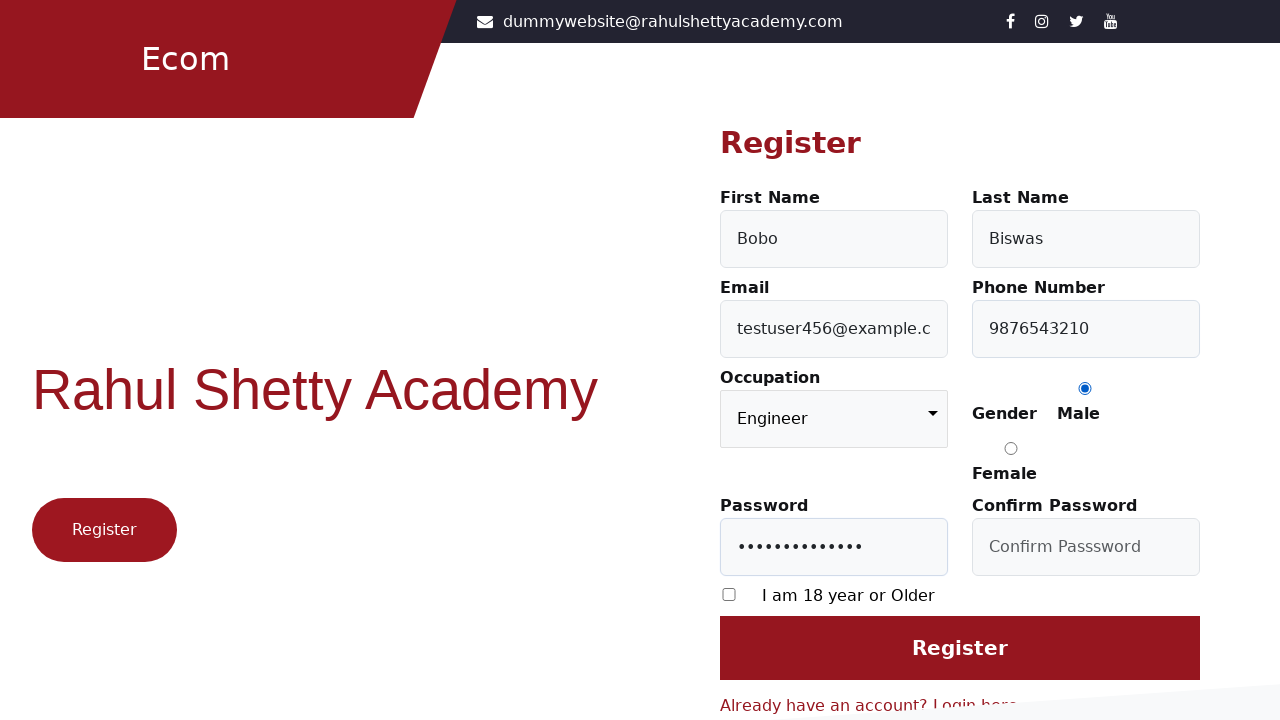

Filled in confirm password as 'TestPass123456' on #confirmPassword
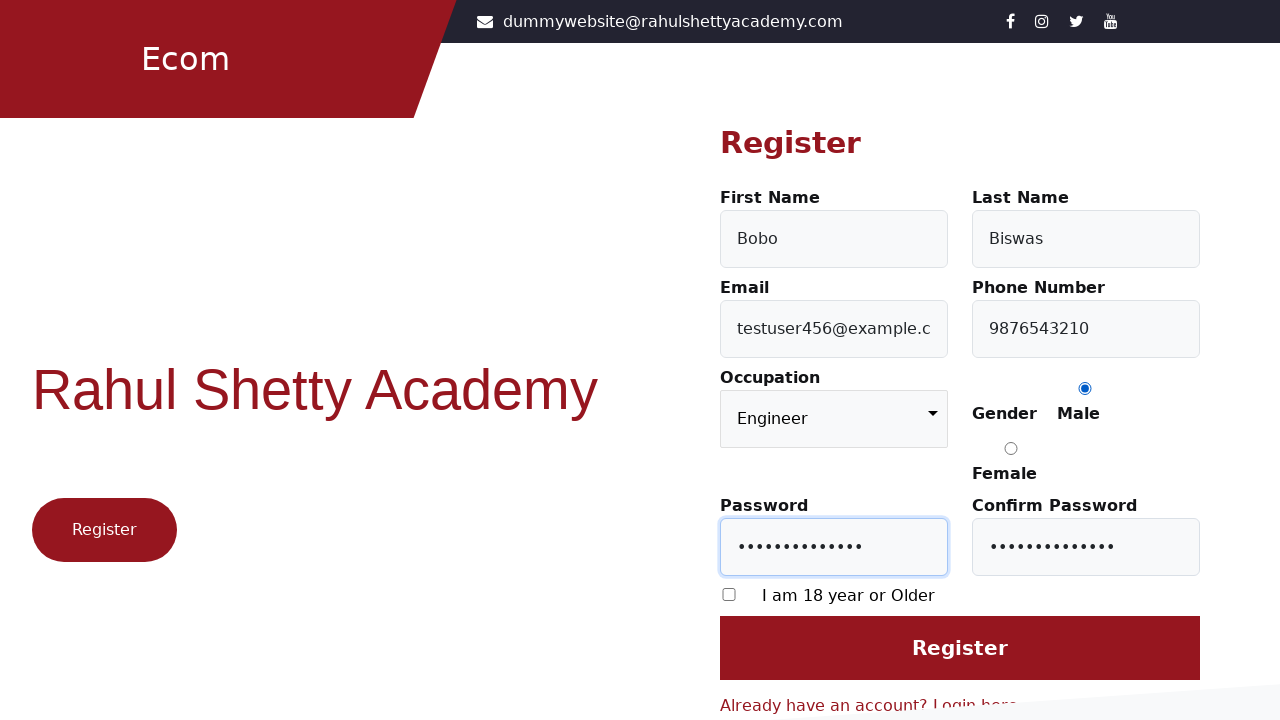

Checked terms and conditions checkbox at (729, 594) on input[type='checkbox']
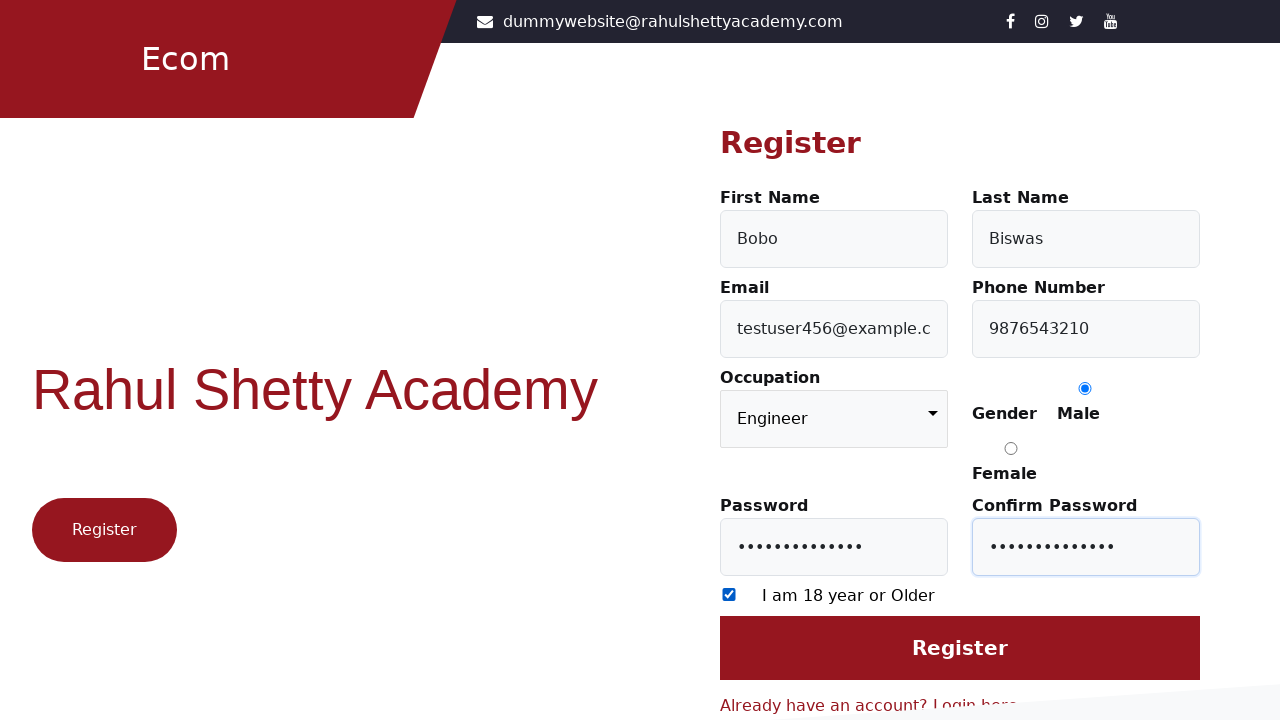

Clicked register button to submit the registration form at (960, 648) on input[value='Register']
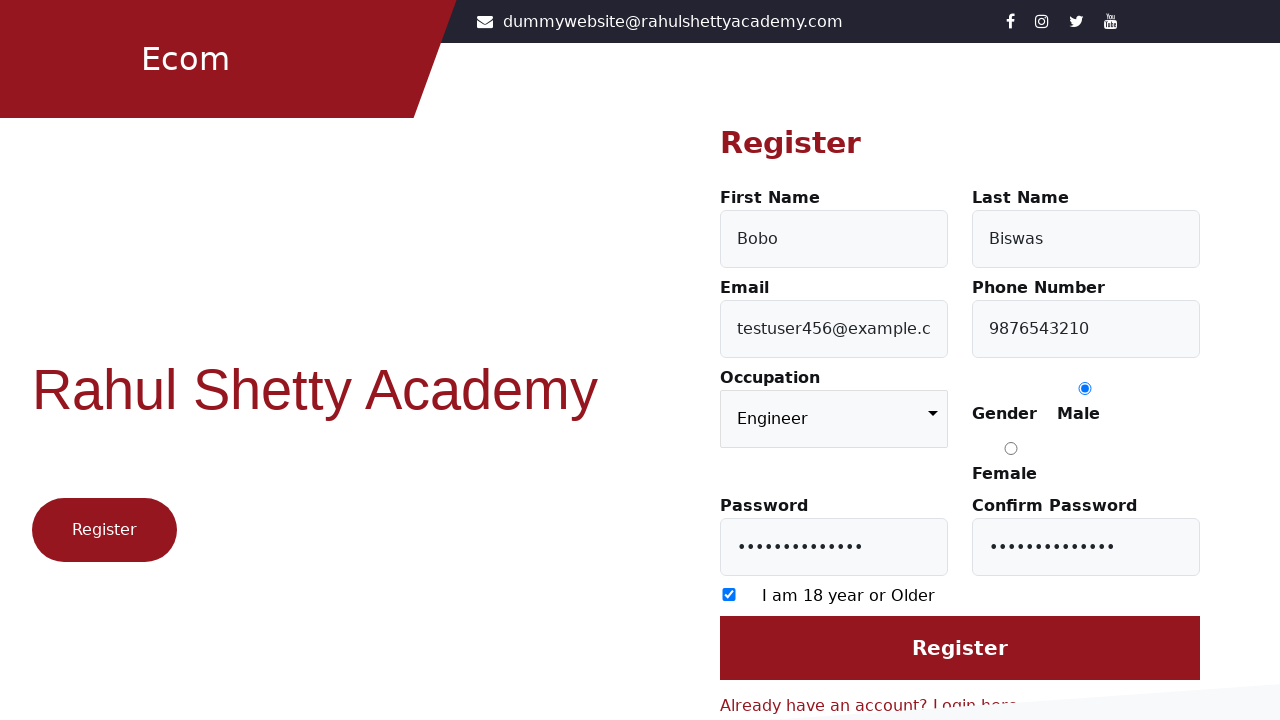

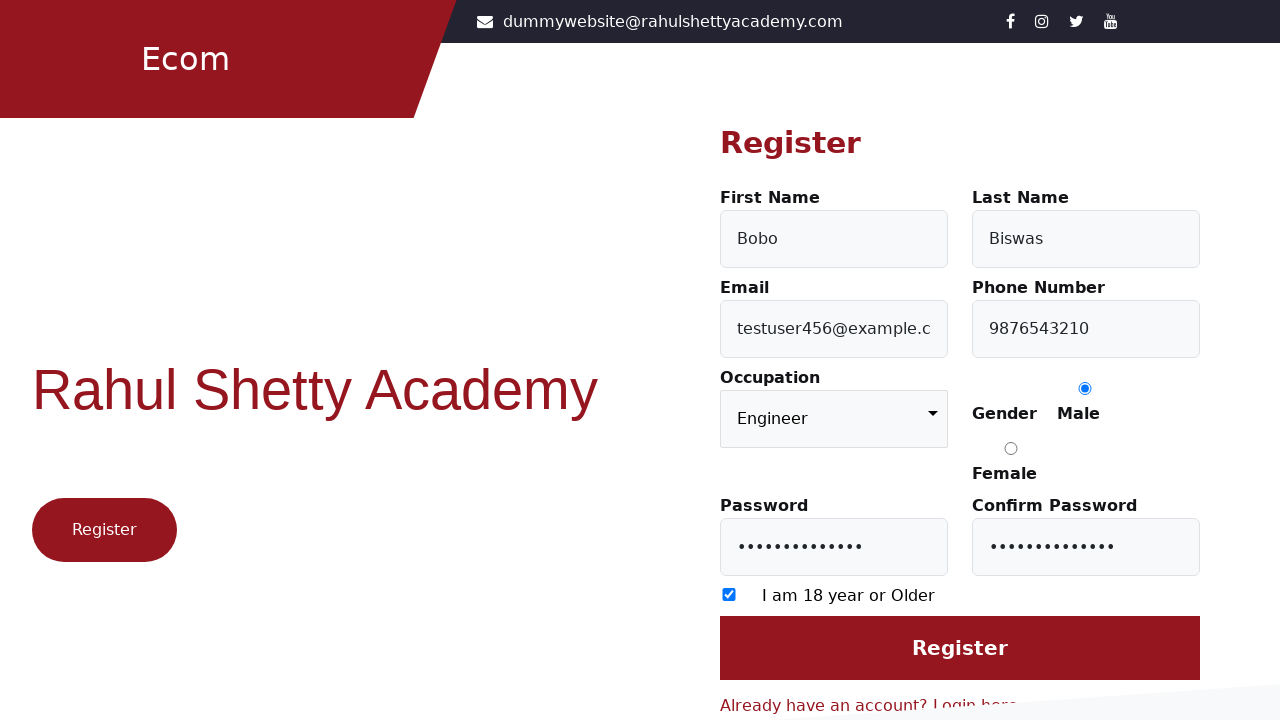